Tests datalist input by clicking and typing a city name

Starting URL: https://www.selenium.dev/selenium/web/web-form.html

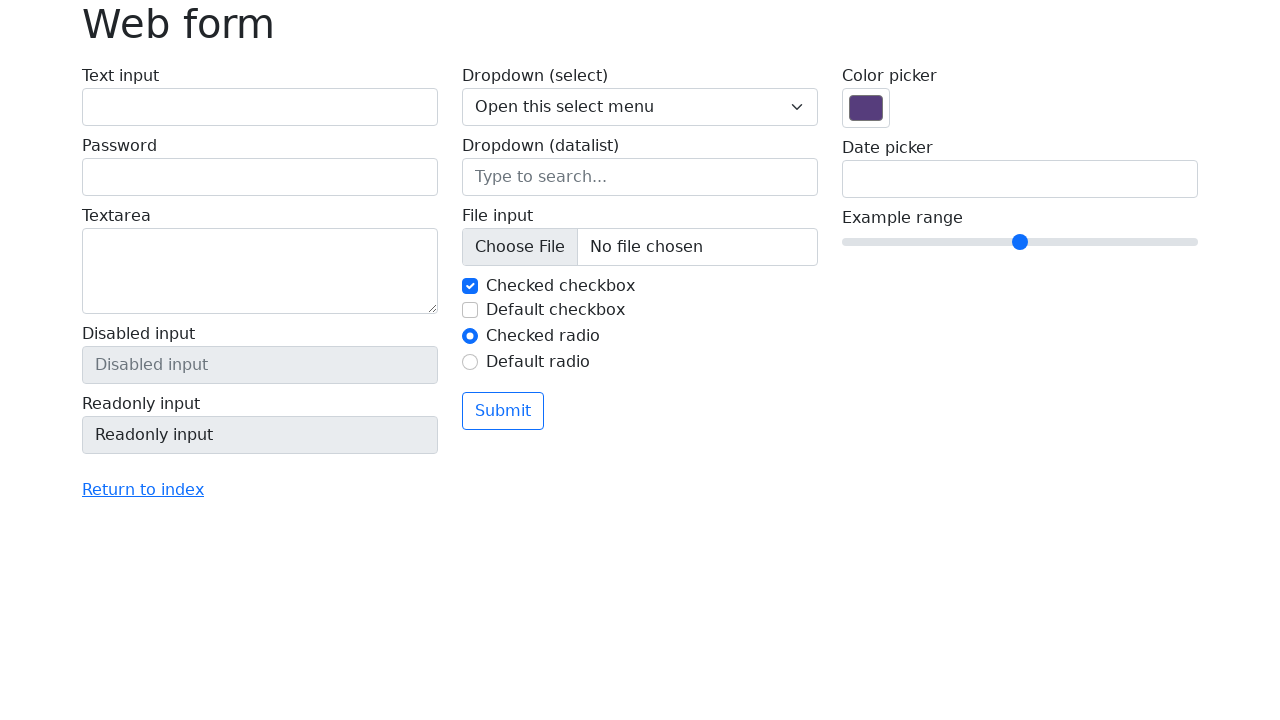

Clicked on datalist input field at (640, 177) on input[name='my-datalist']
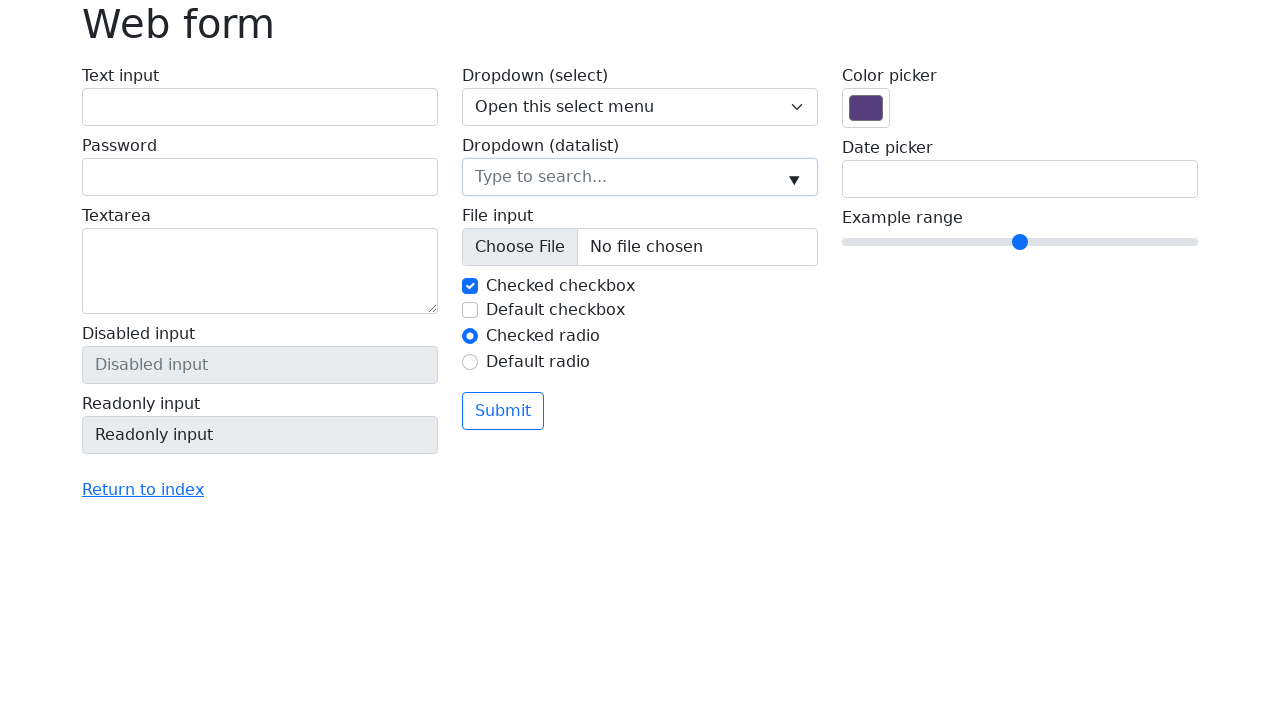

Typed 'San Francisco' into datalist input on input[name='my-datalist']
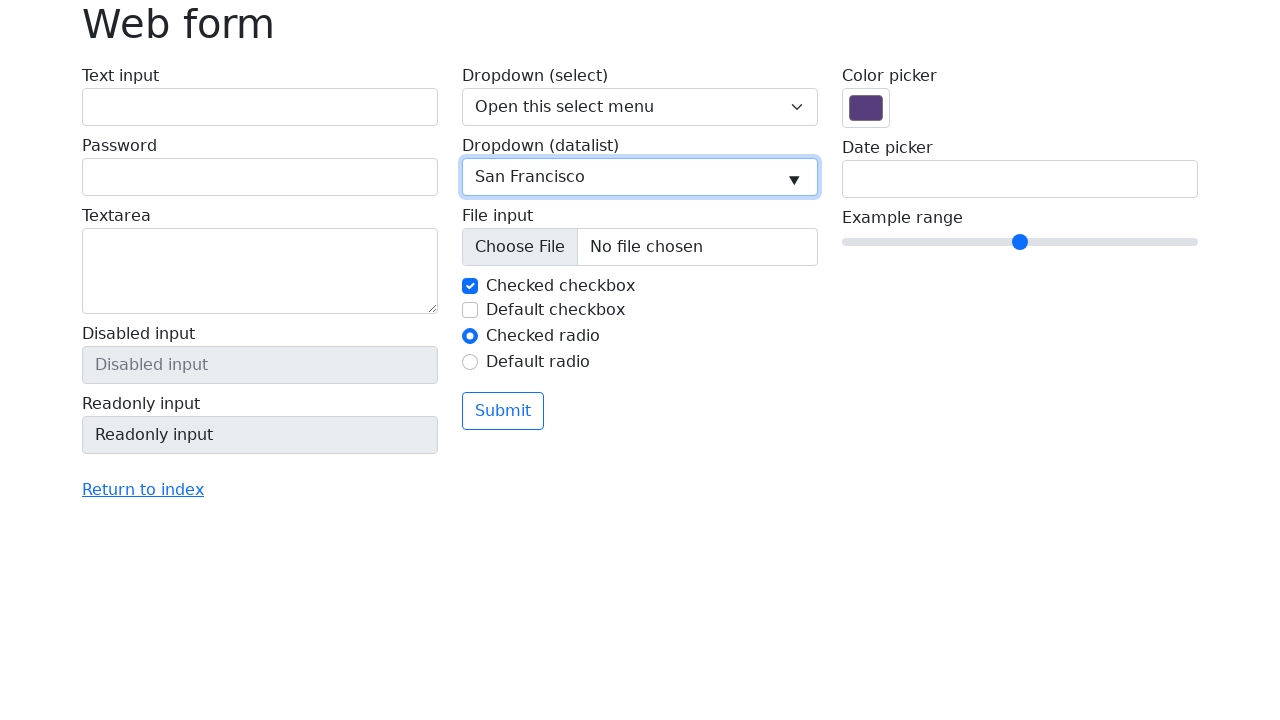

Clicked datalist input to confirm selection at (640, 177) on input[name='my-datalist']
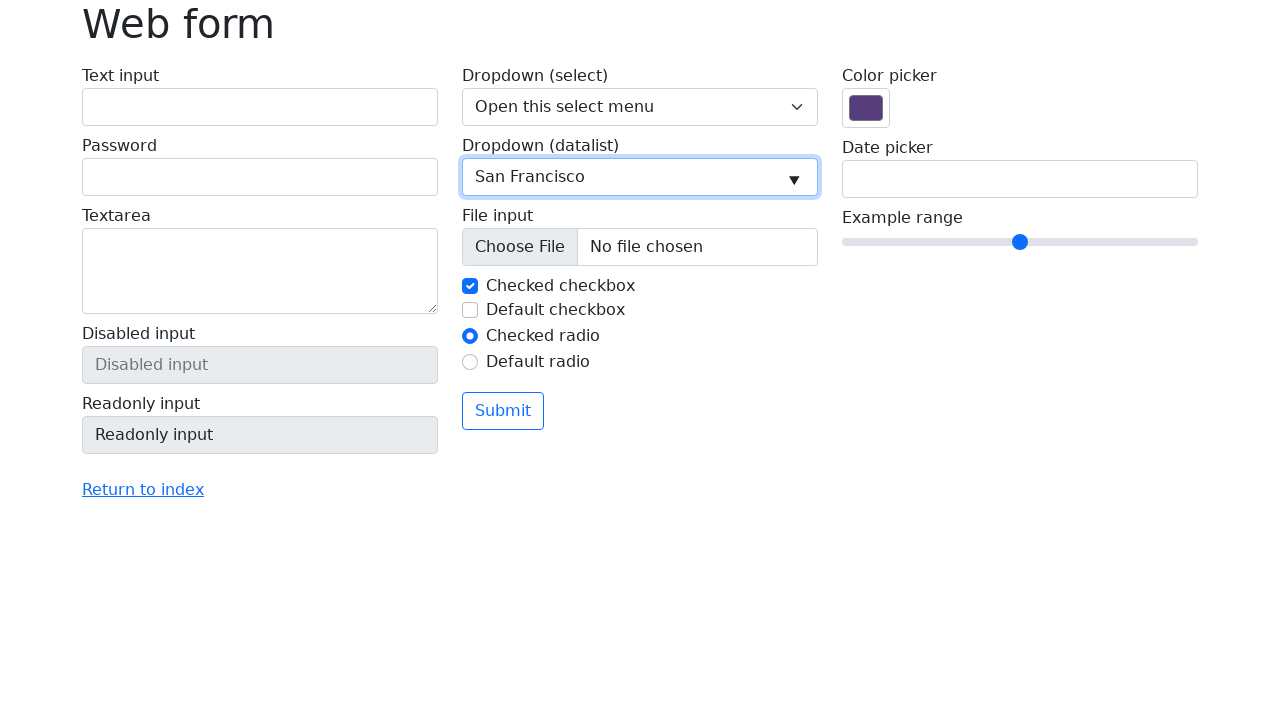

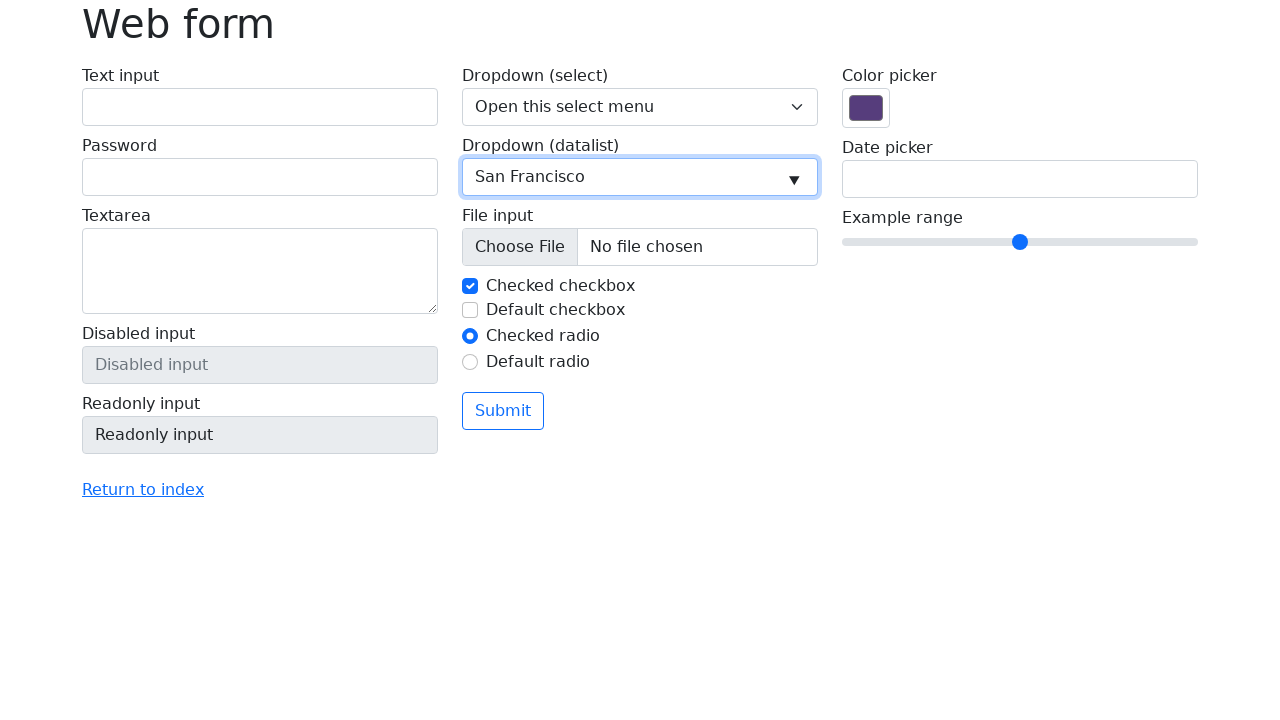